Tests alert dialog handling by filling a name field, triggering an alert, and accepting it

Starting URL: https://rahulshettyacademy.com/AutomationPractice/

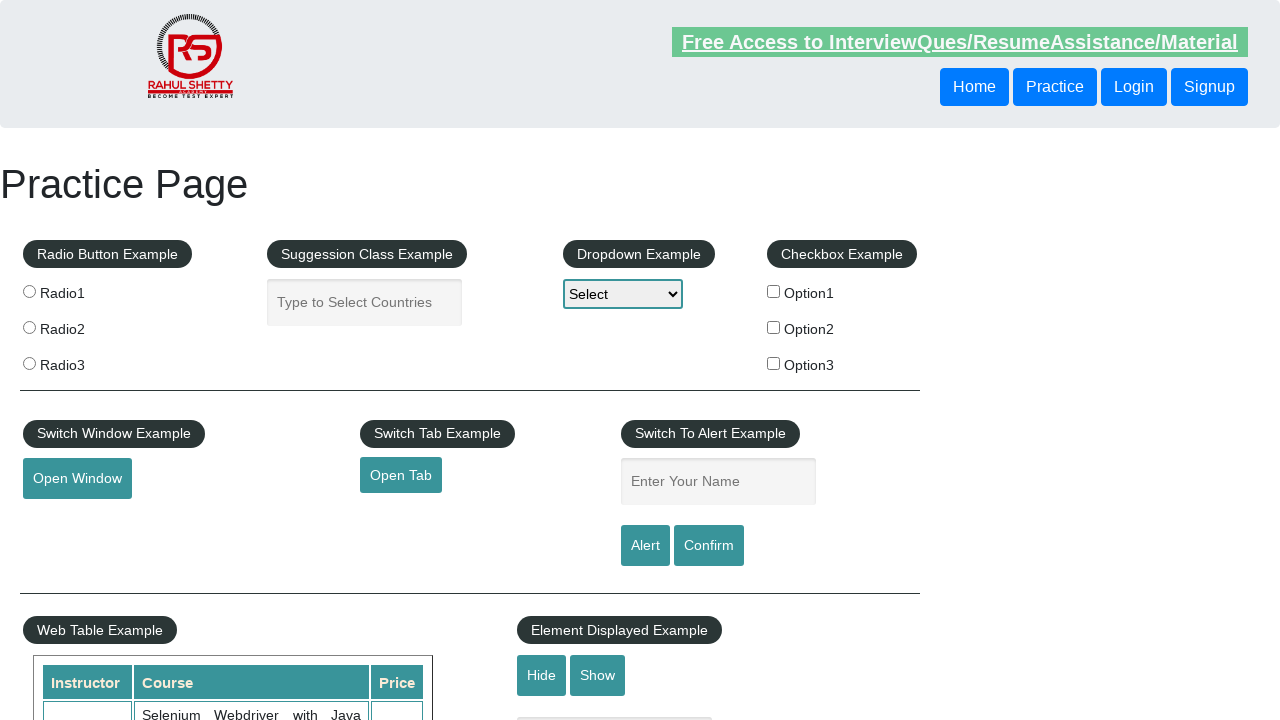

Filled name field with 'TestUser' on #name
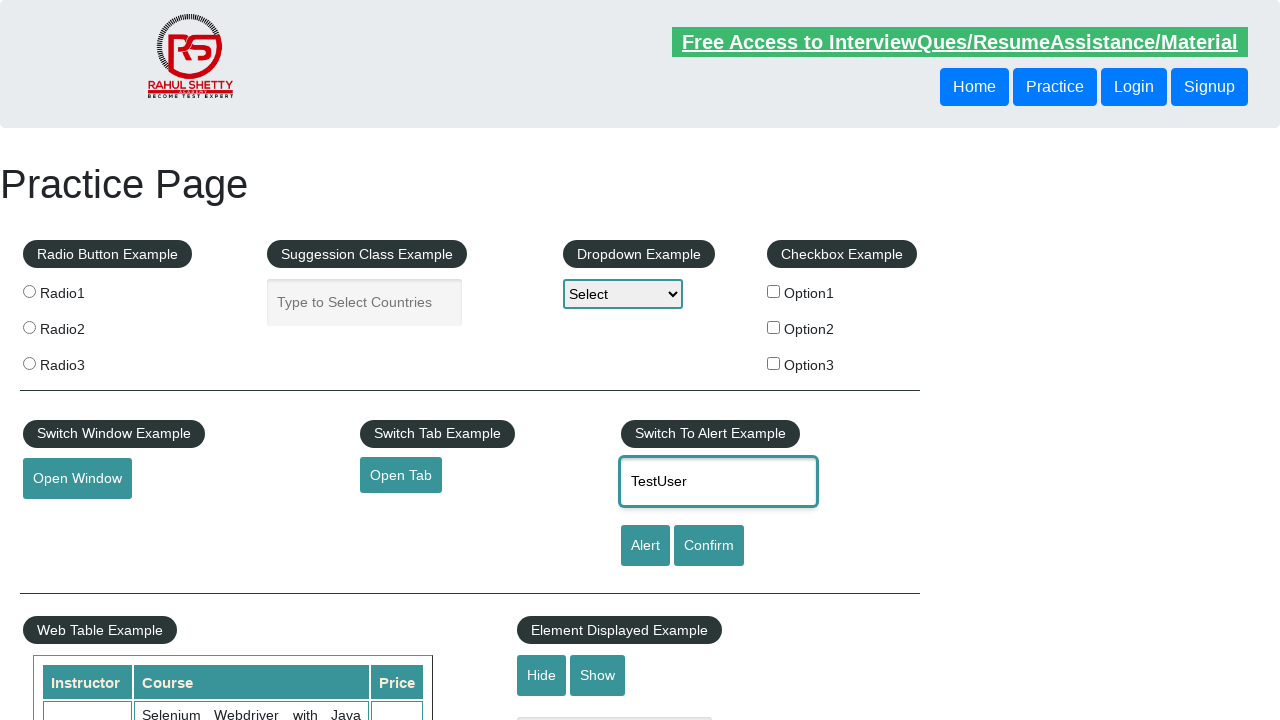

Set up dialog handler to automatically accept alerts
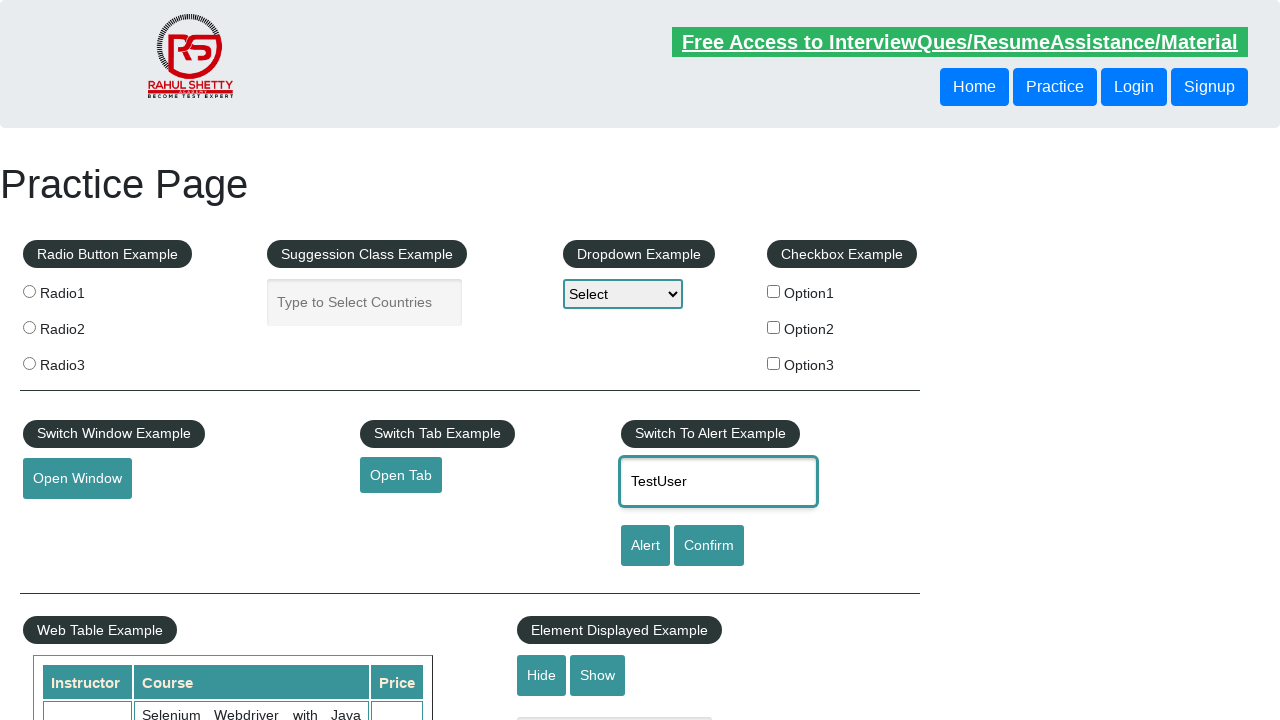

Clicked alert button to trigger alert dialog at (645, 546) on #alertbtn
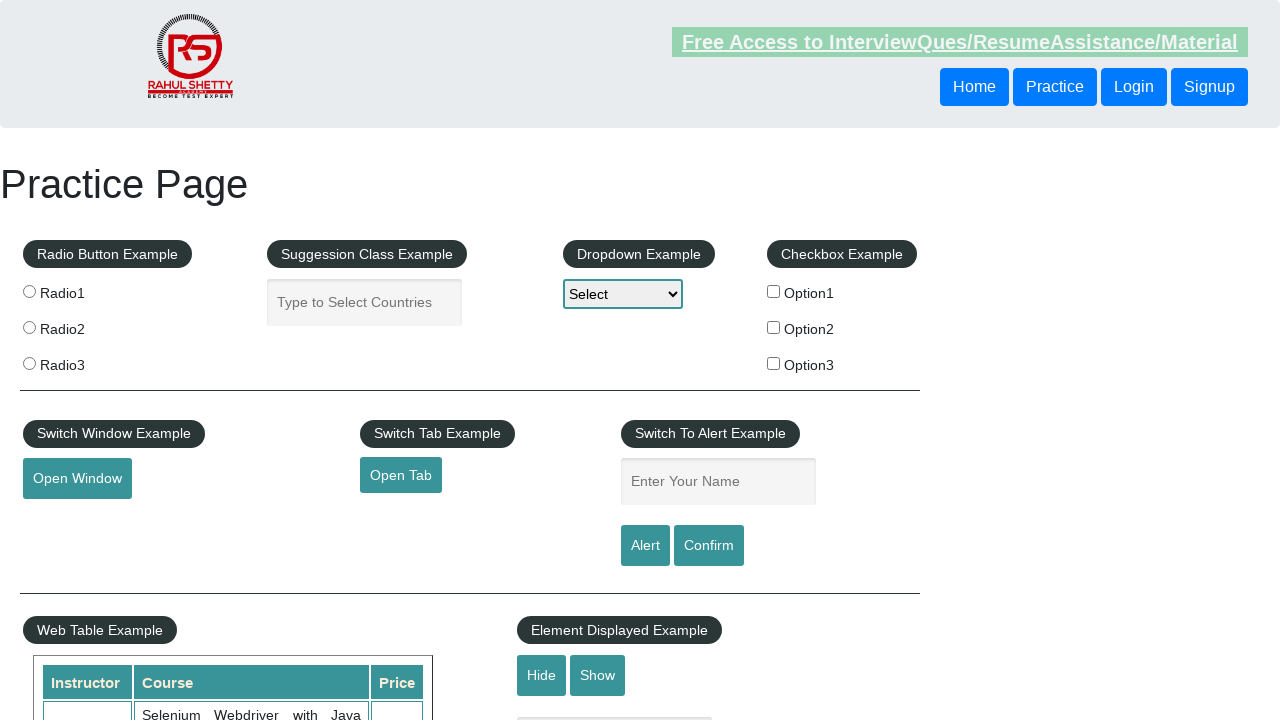

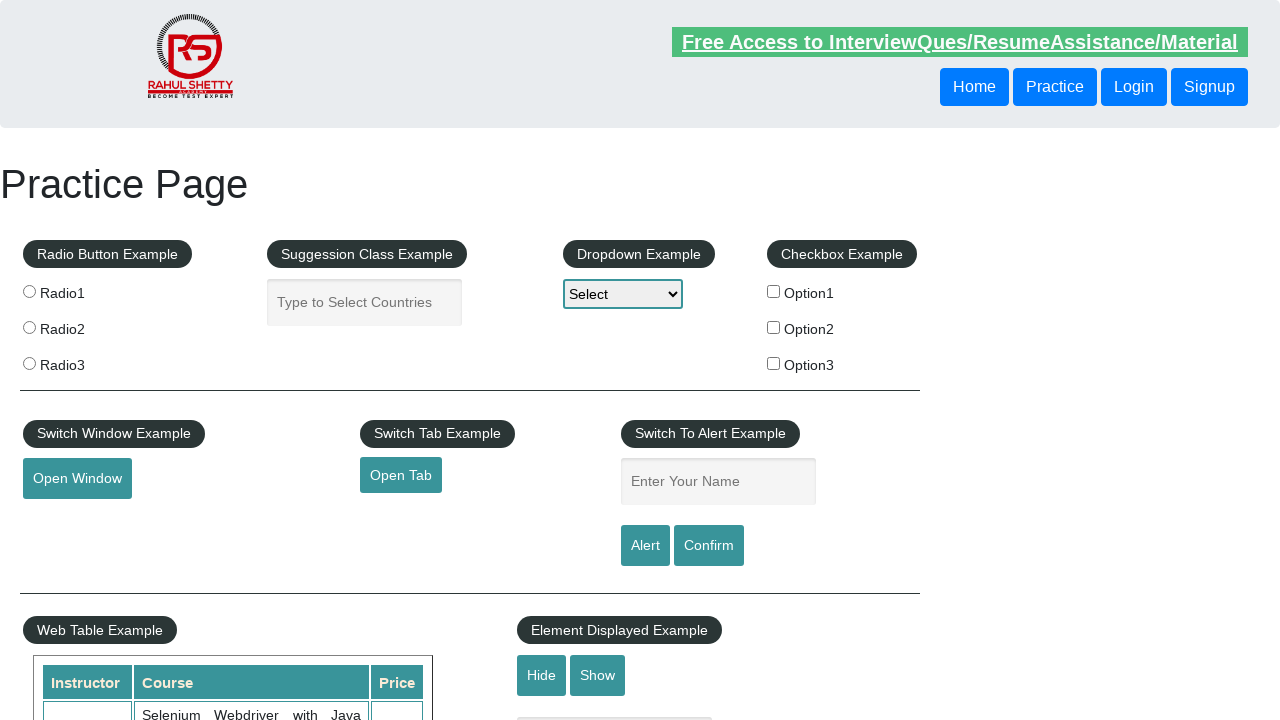